Tests an explicit wait scenario where the script waits for a price element to display "$100", then clicks a book button, reads an input value, calculates a mathematical formula (log of absolute value of 12*sin(x)), fills in the answer, and submits the form.

Starting URL: http://suninjuly.github.io/explicit_wait2.html

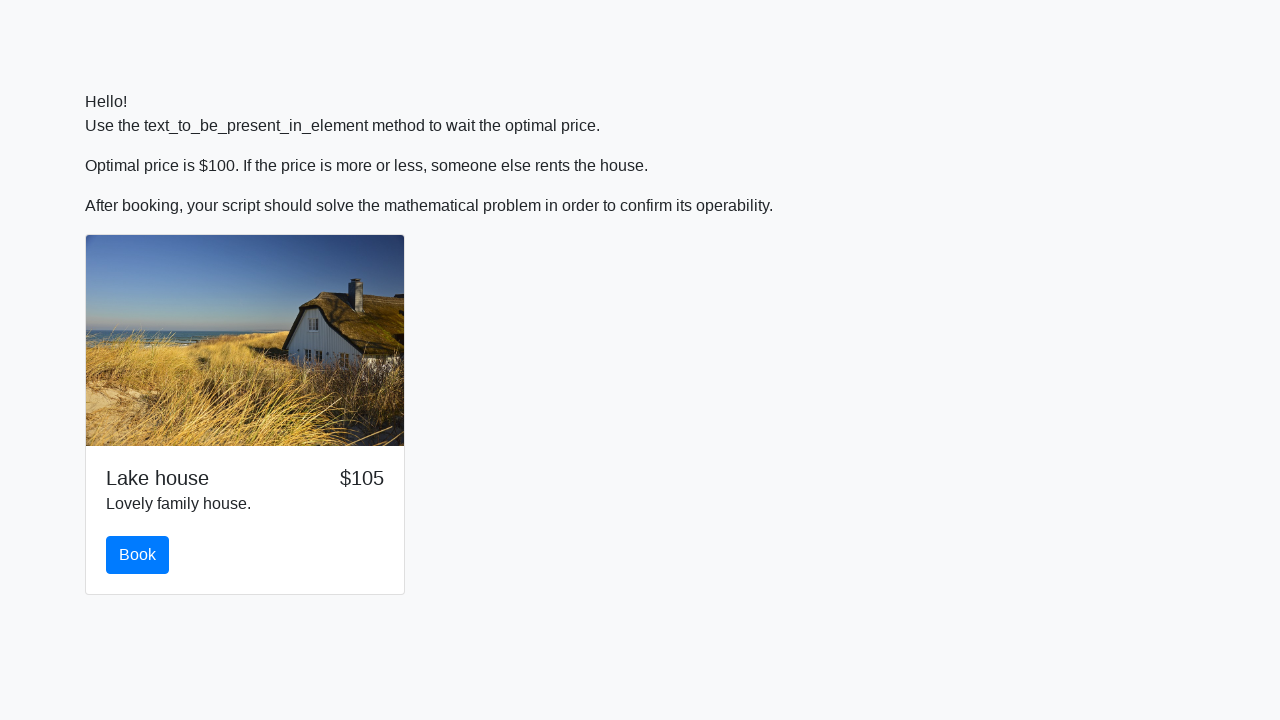

Waited for price element to display '$100'
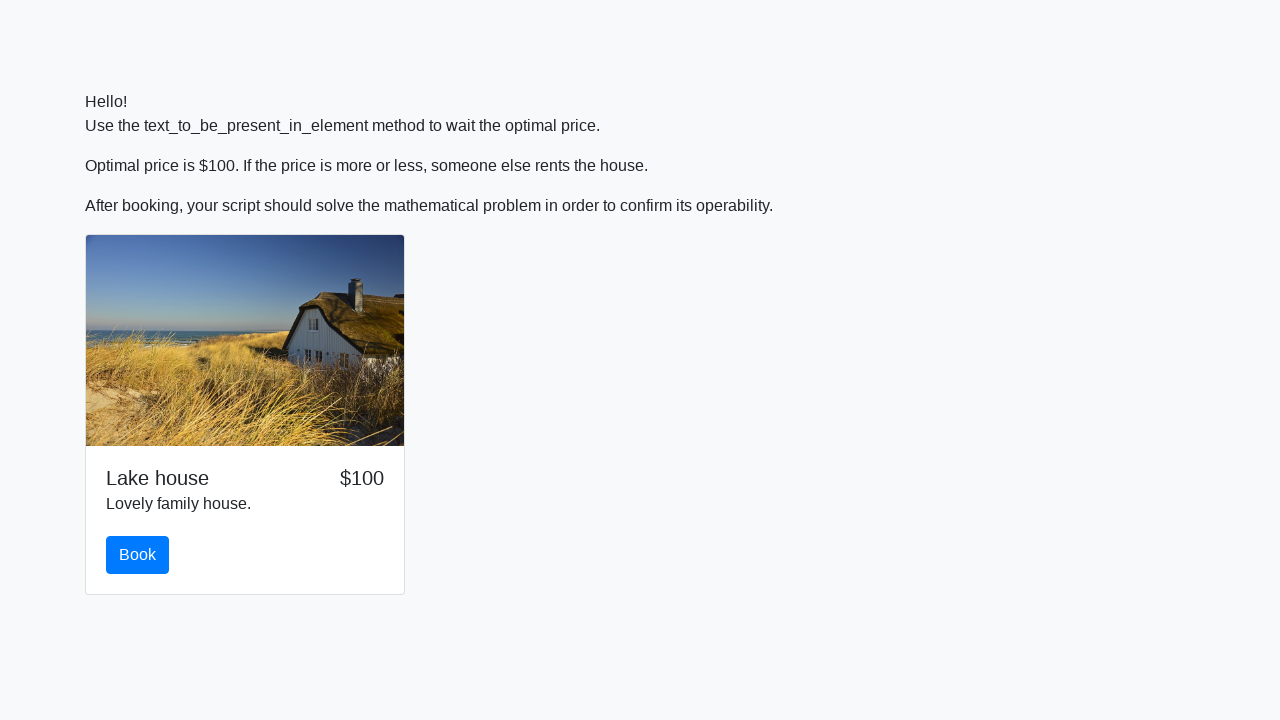

Clicked the book button at (138, 555) on #book
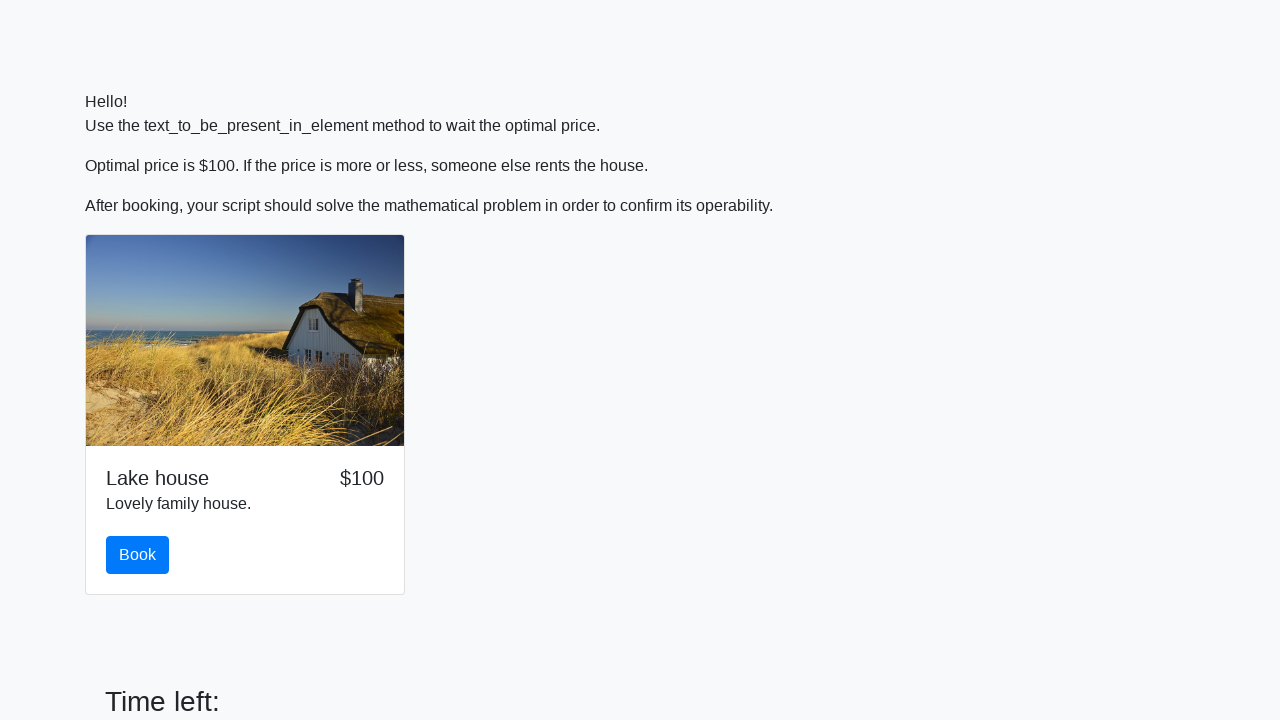

Retrieved input value: 76
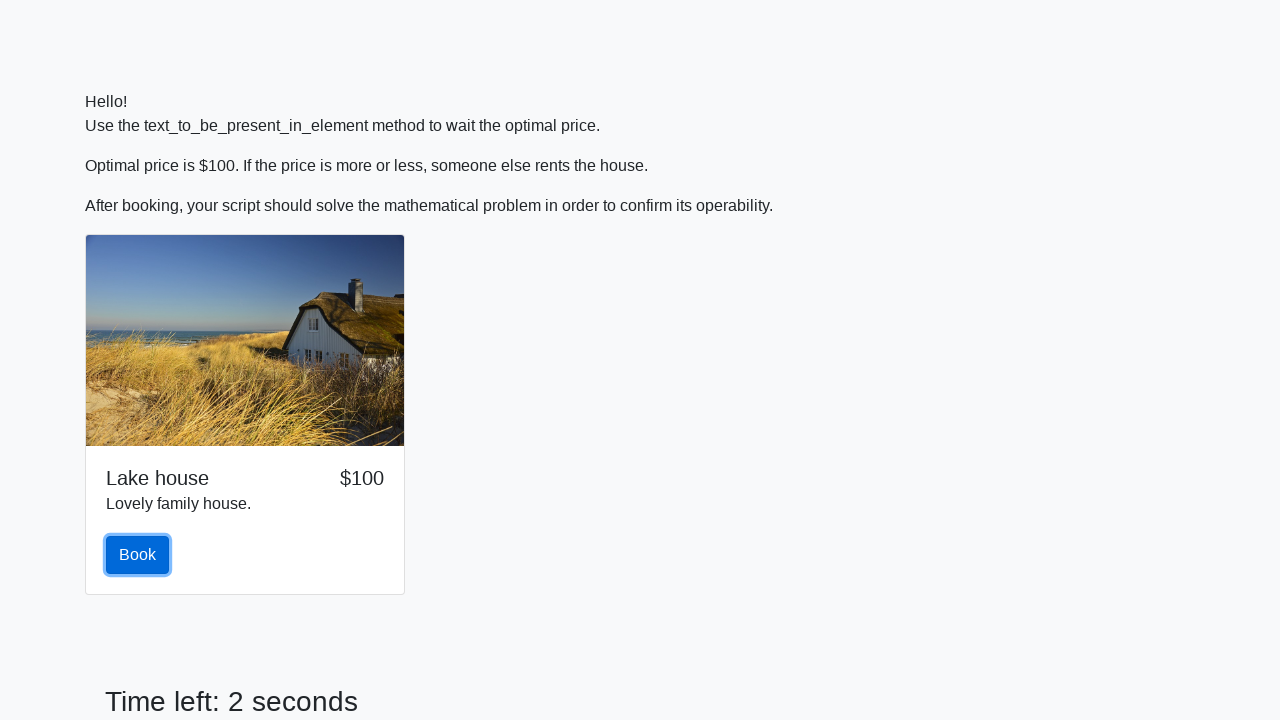

Calculated answer using formula log(abs(12*sin(x))): 1.9159356021269944
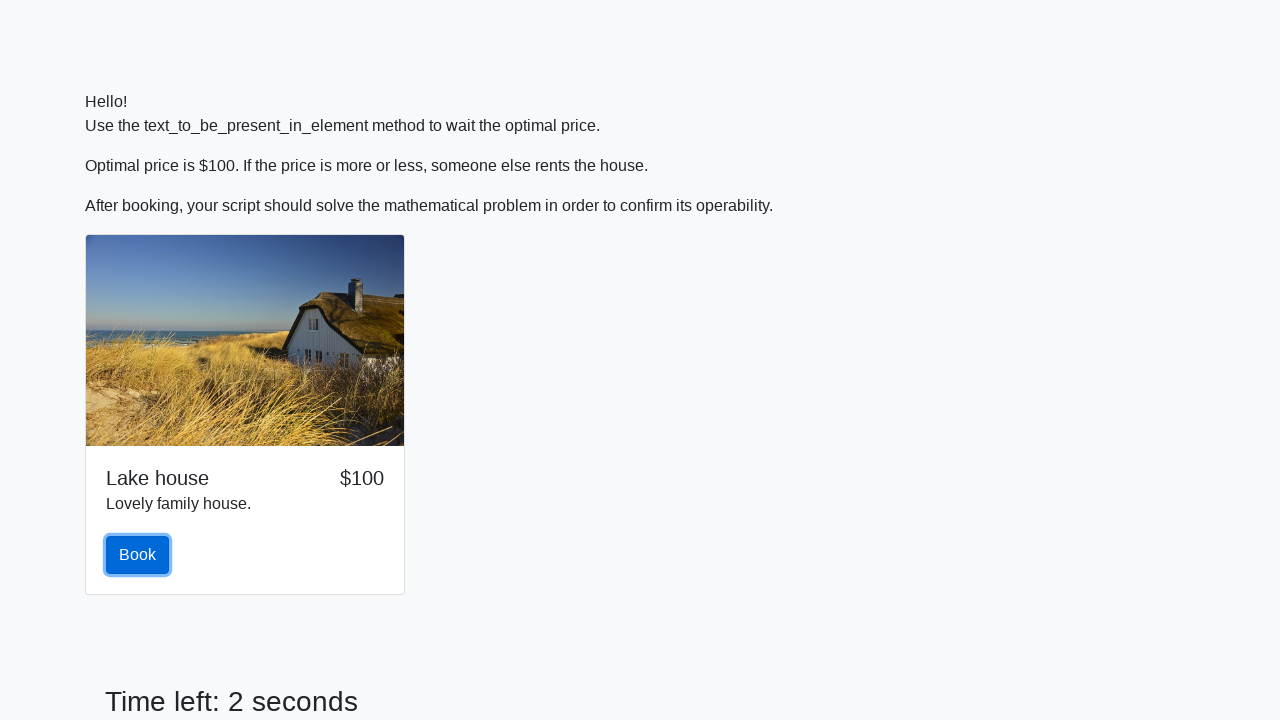

Filled answer field with calculated value: 1.9159356021269944 on #answer
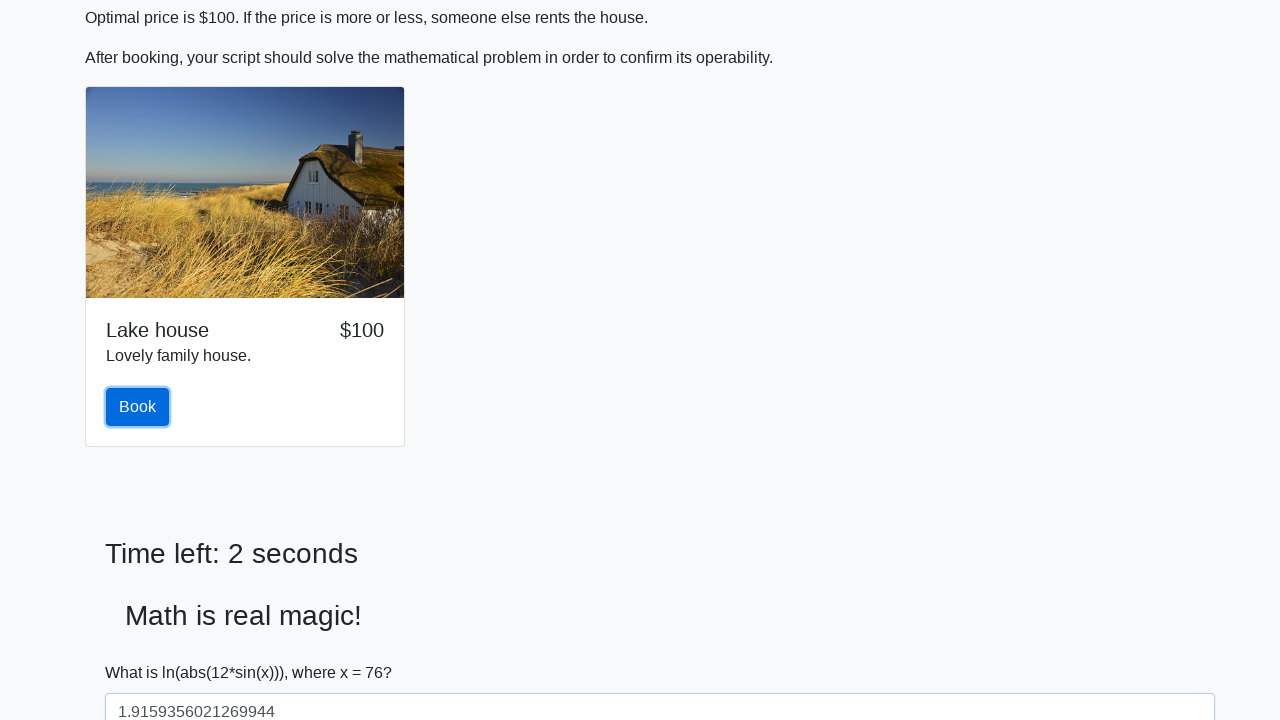

Clicked the solve button to submit the form at (143, 651) on #solve
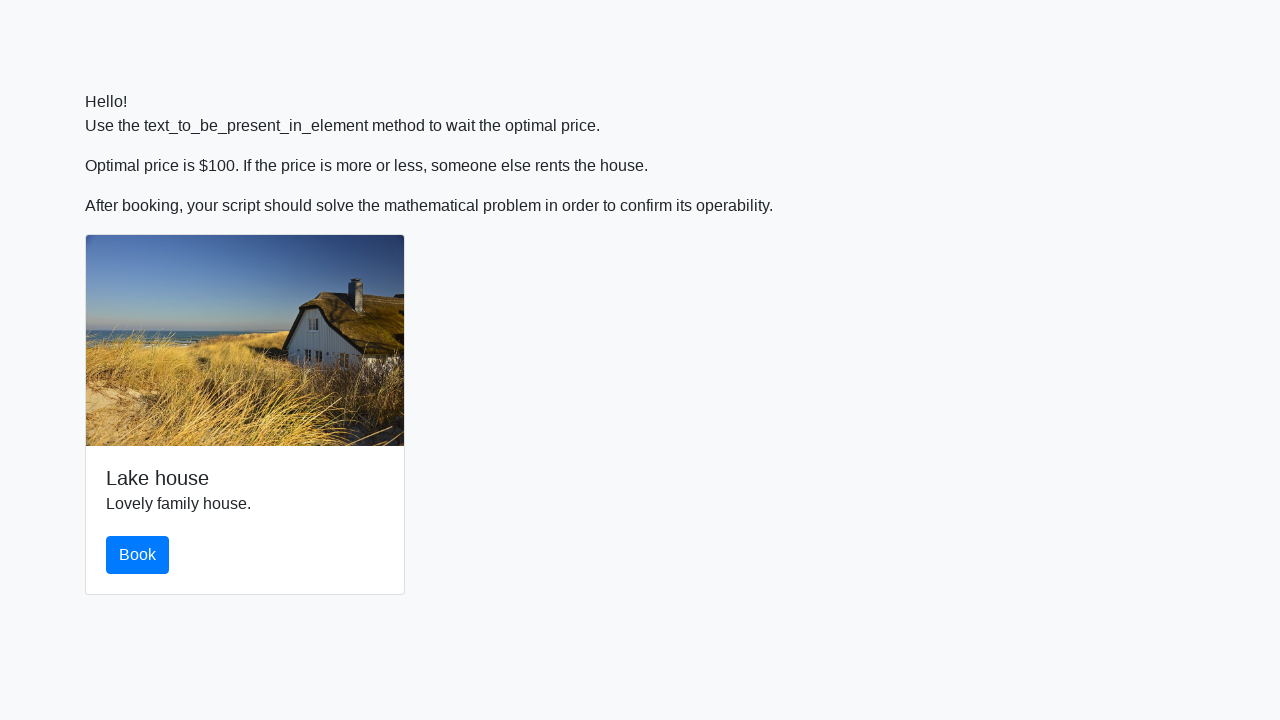

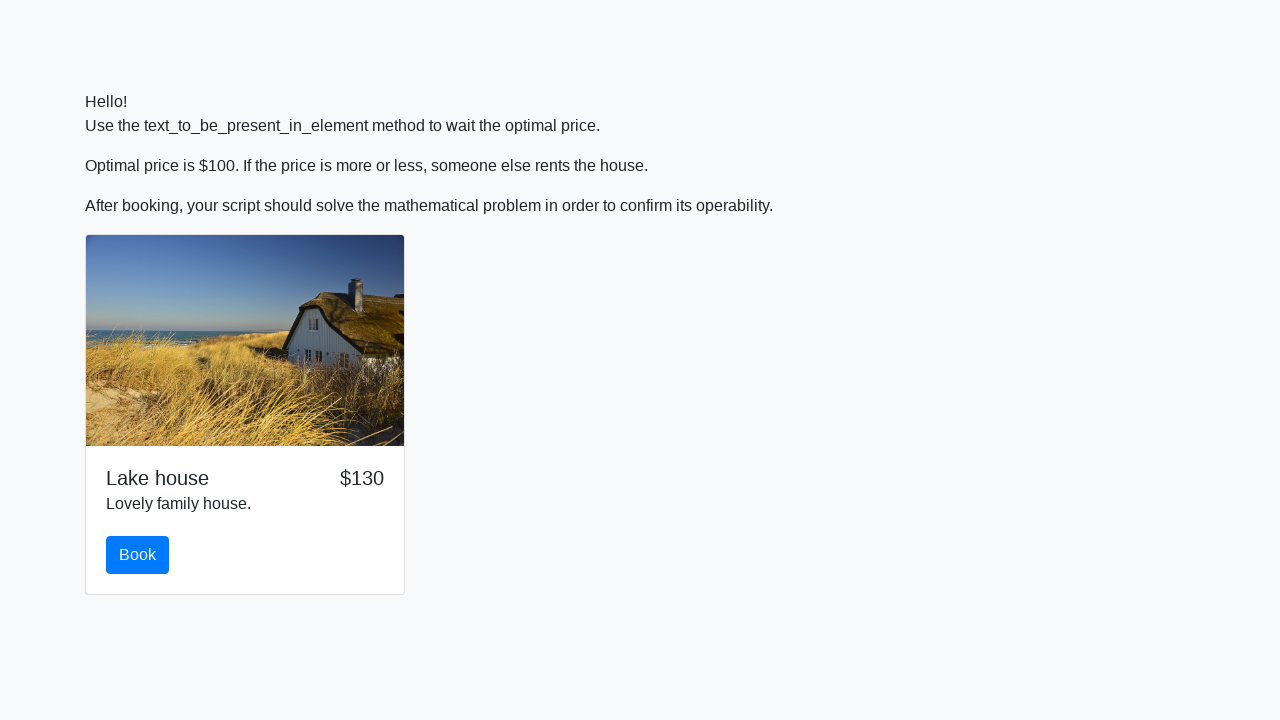